Navigates to the login practice page and verifies the page loads successfully

Starting URL: https://rahulshettyacademy.com/loginpagePractise/

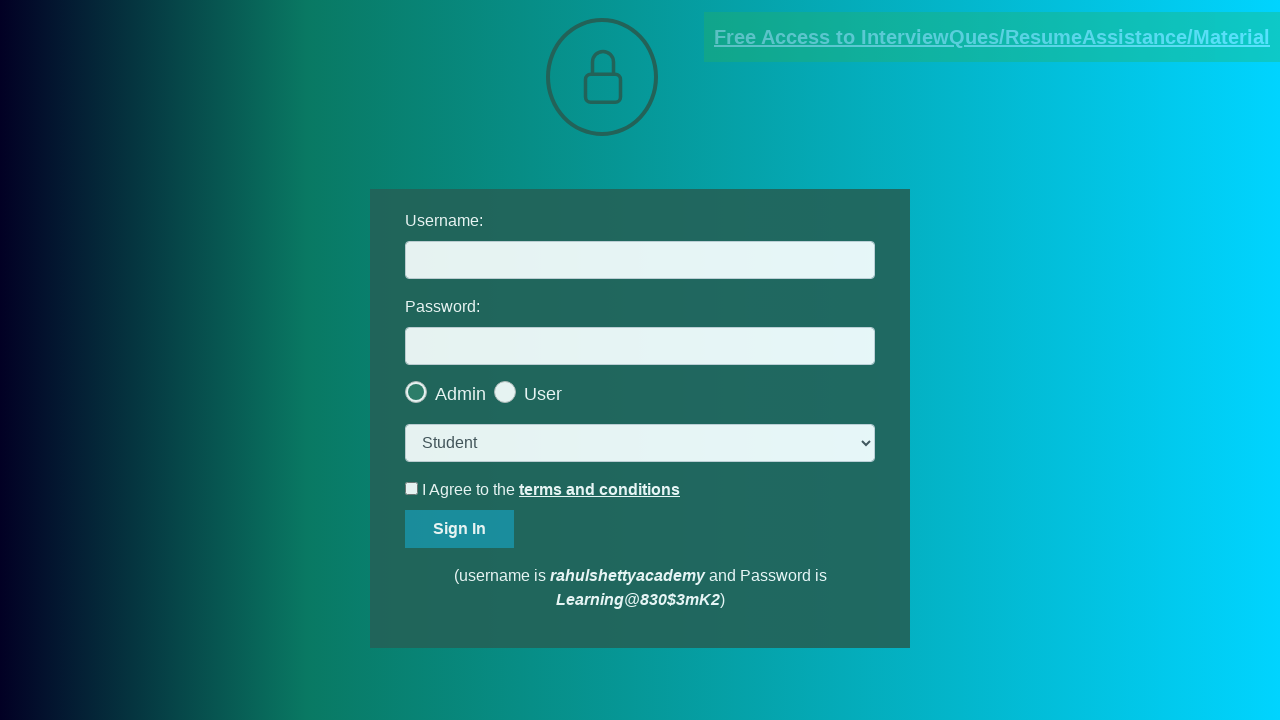

Waited for page to reach domcontentloaded state at https://rahulshettyacademy.com/loginpagePractise/
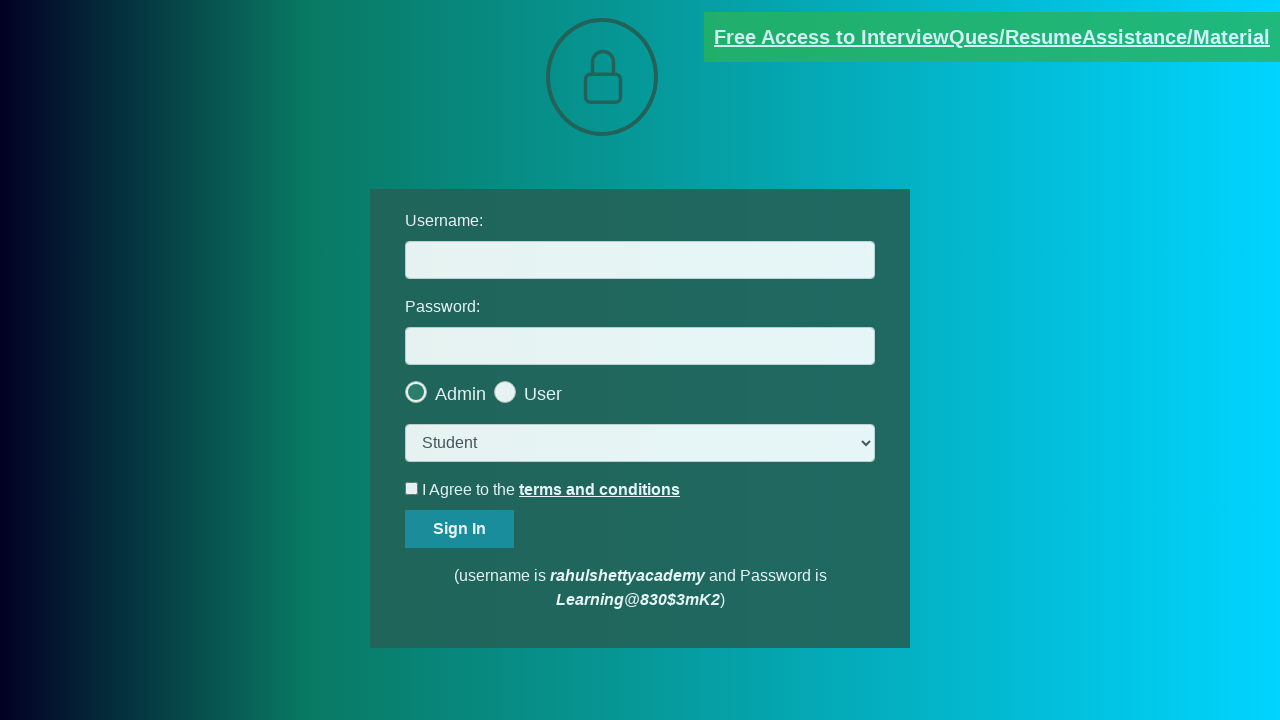

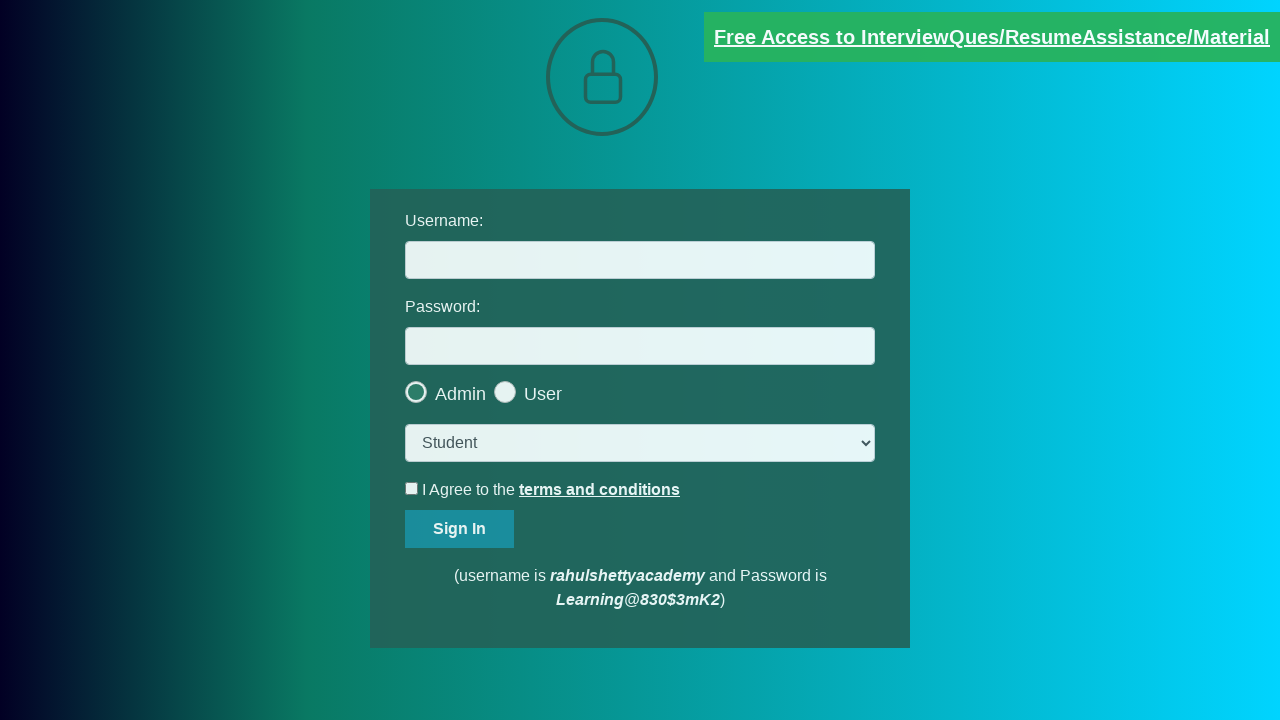